Tests a number input field by entering a value, clearing it, and entering a different value to verify input functionality.

Starting URL: http://the-internet.herokuapp.com/inputs

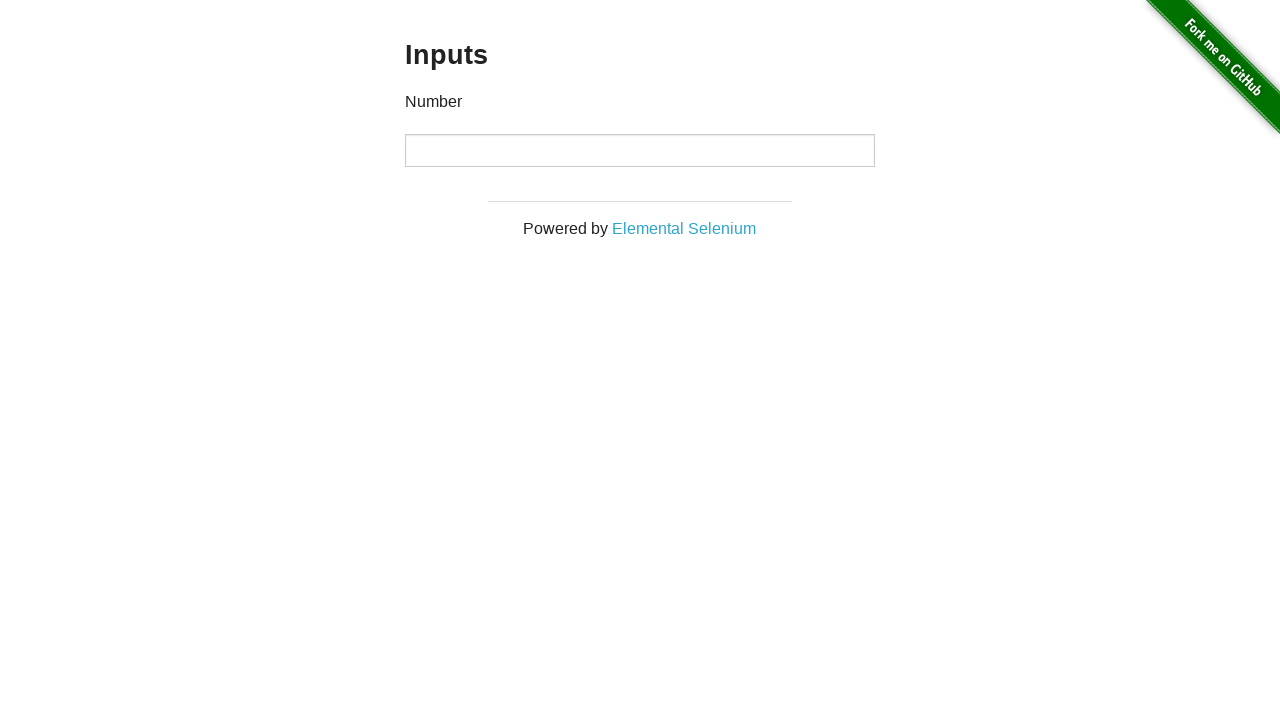

Filled number input field with value '1000' on input[type='number']
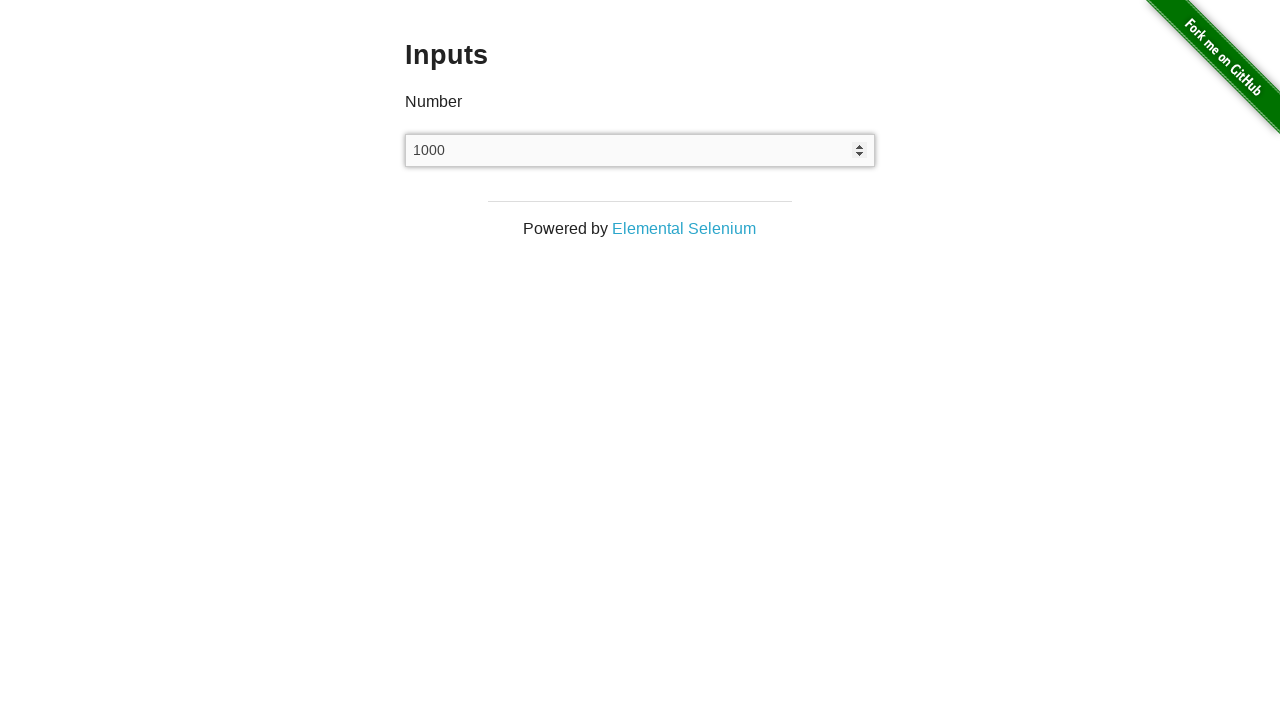

Cleared the number input field on input[type='number']
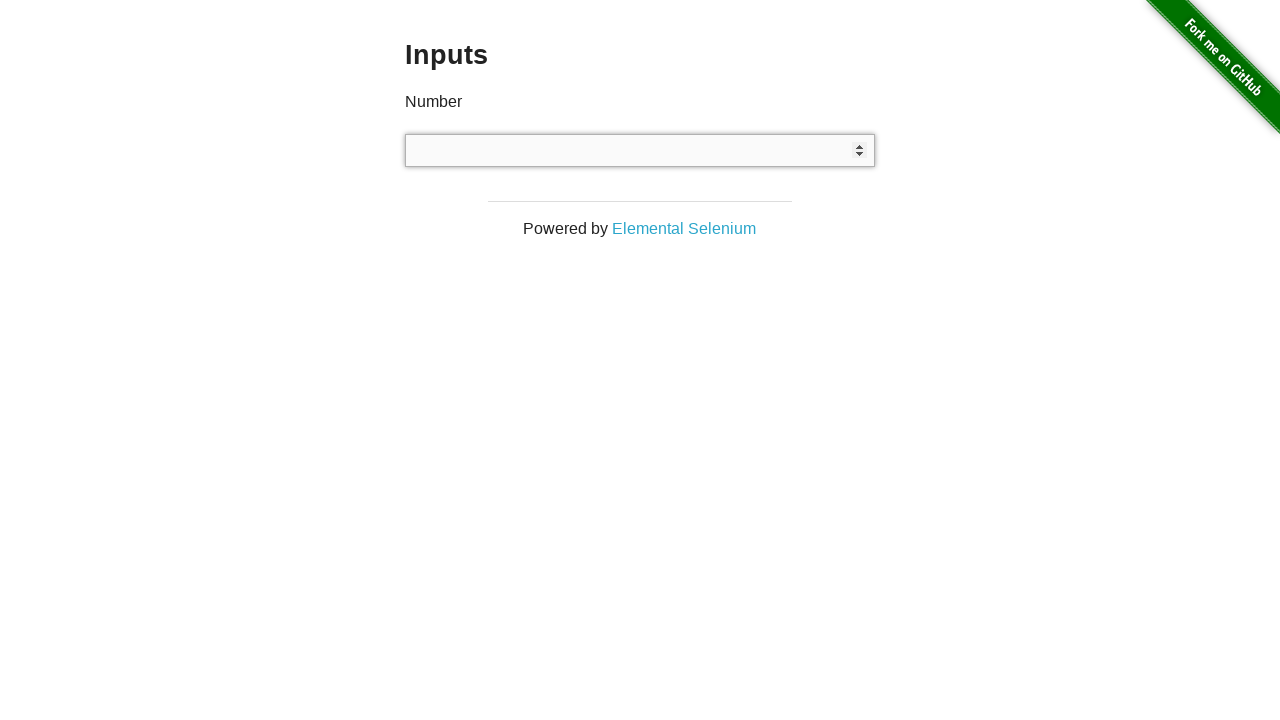

Filled number input field with value '999' on input[type='number']
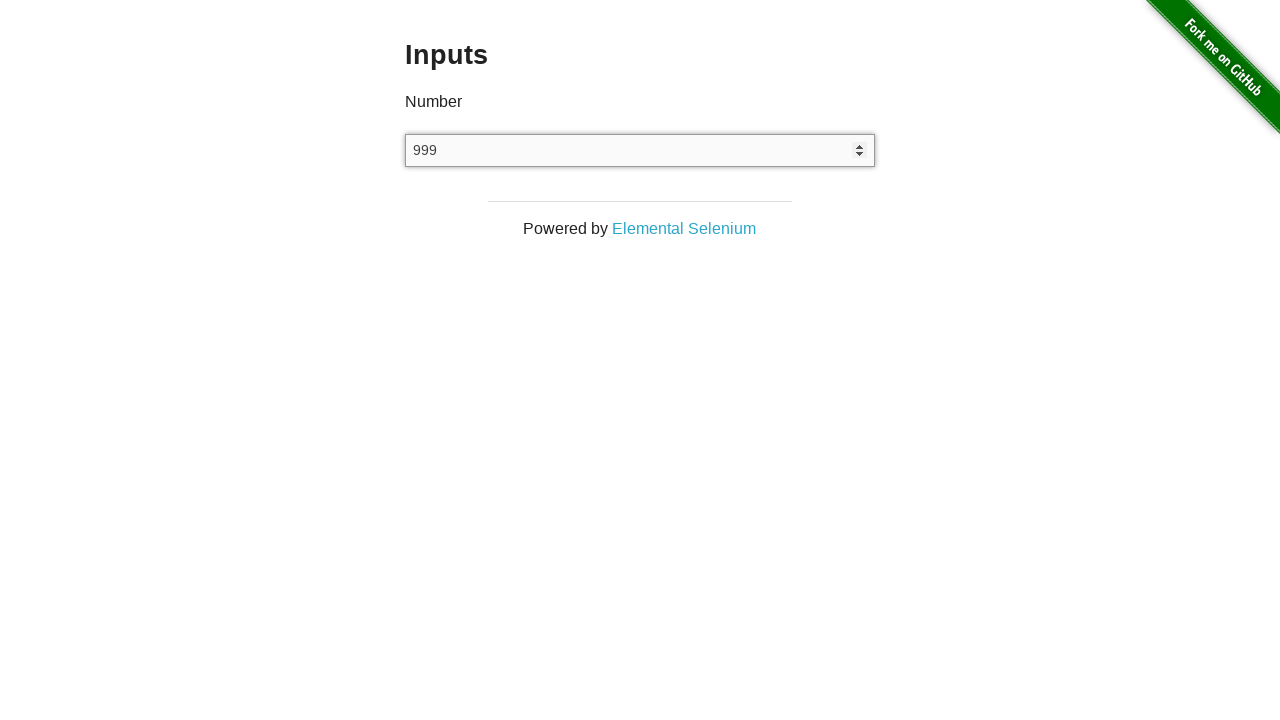

Waited 1000ms to verify input is displayed
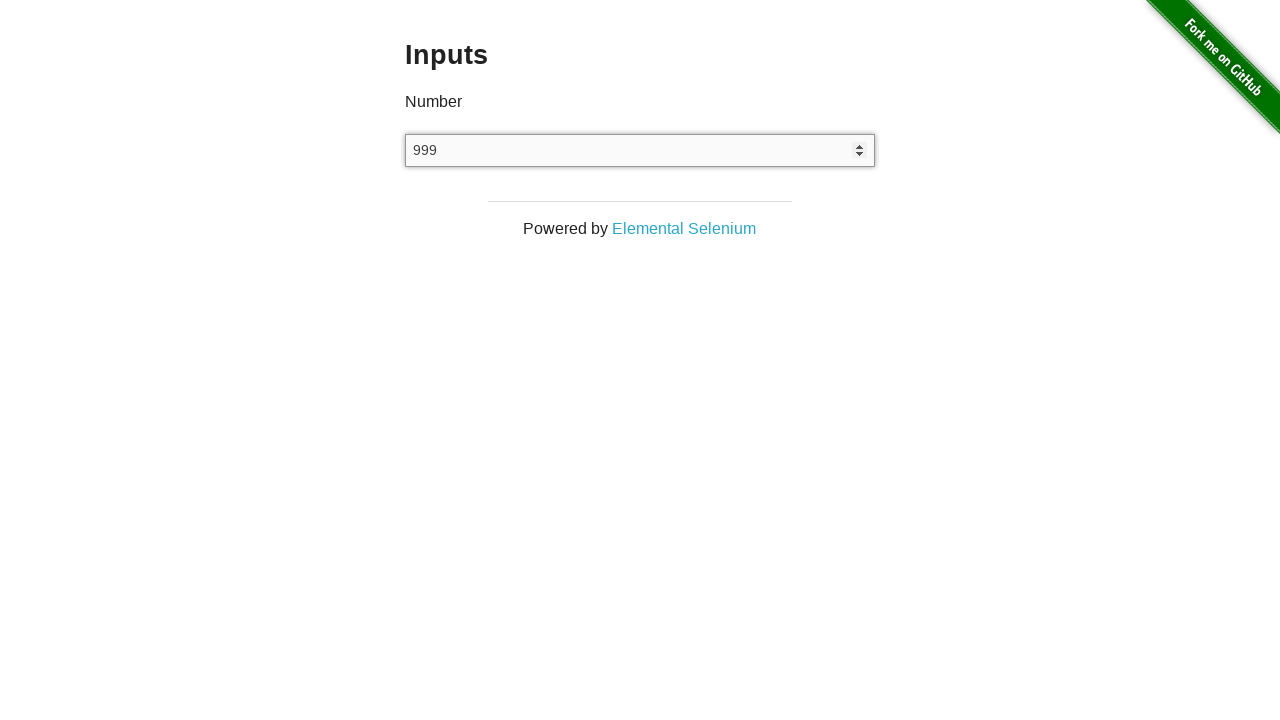

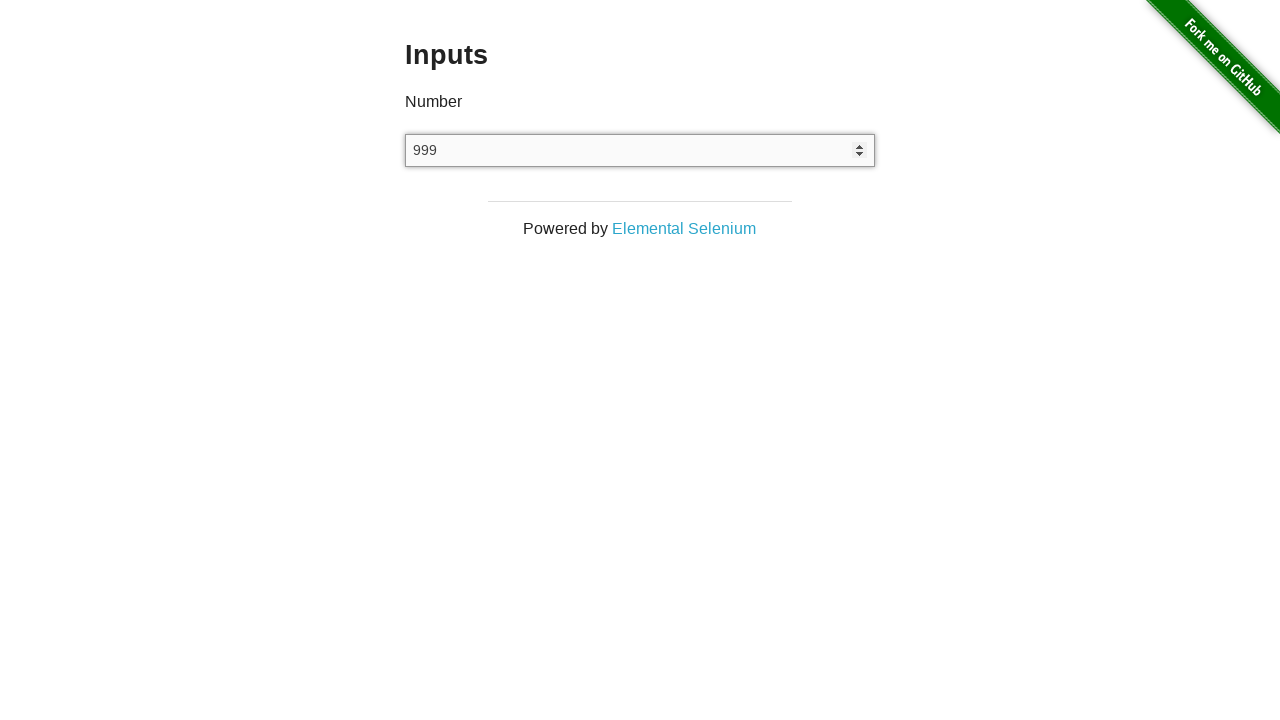